Tests checkbox functionality by selecting all car checkboxes and then unselecting the 'benz' checkbox

Starting URL: https://www.letskodeit.com/practice

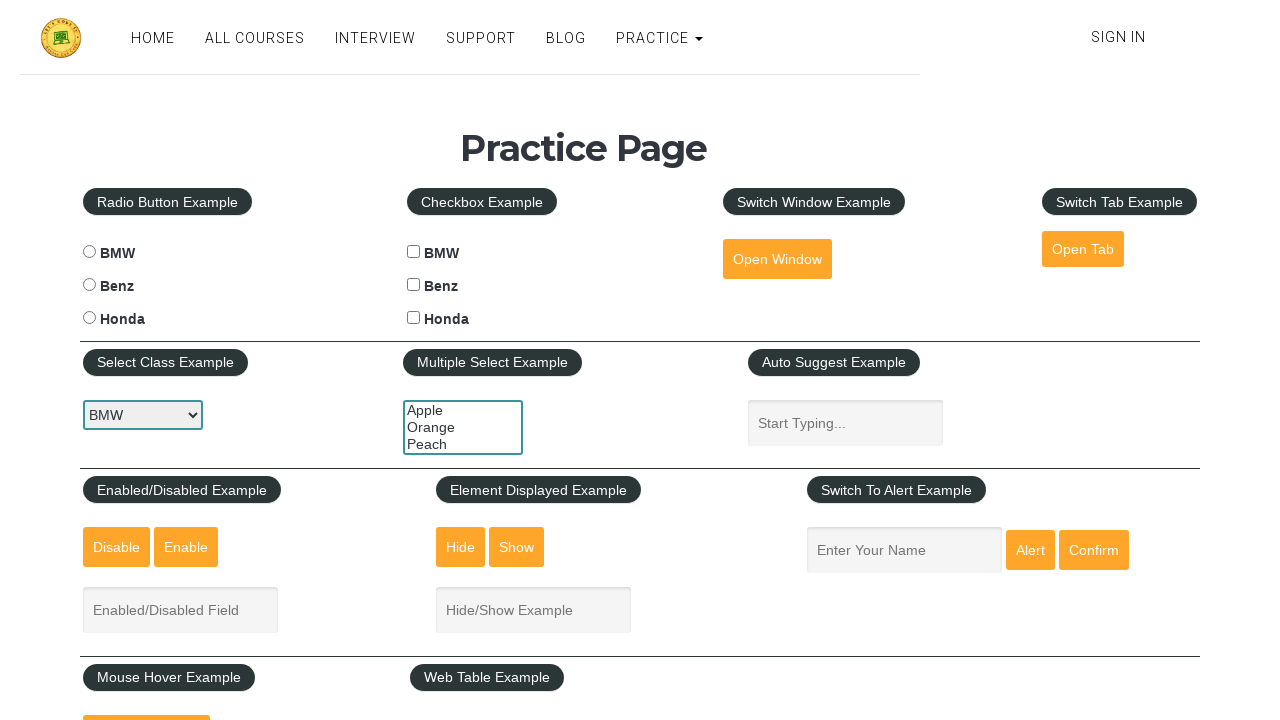

Located all car checkboxes
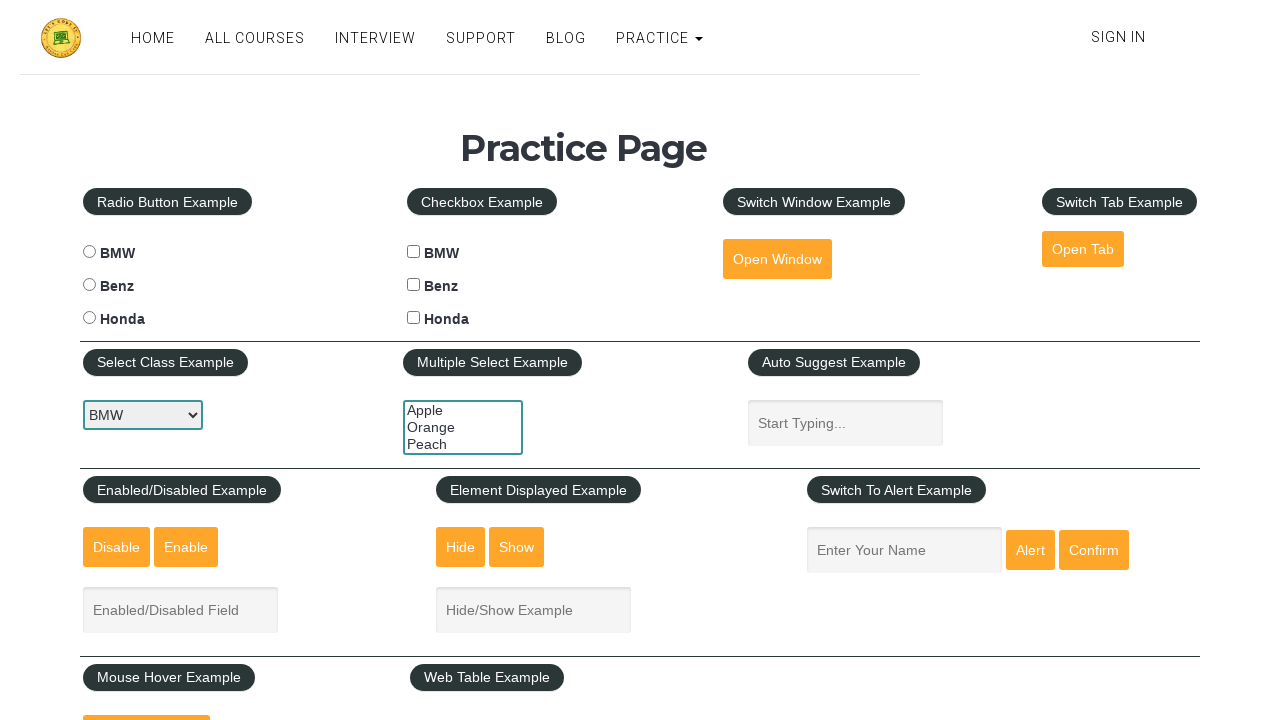

Found 3 car checkboxes
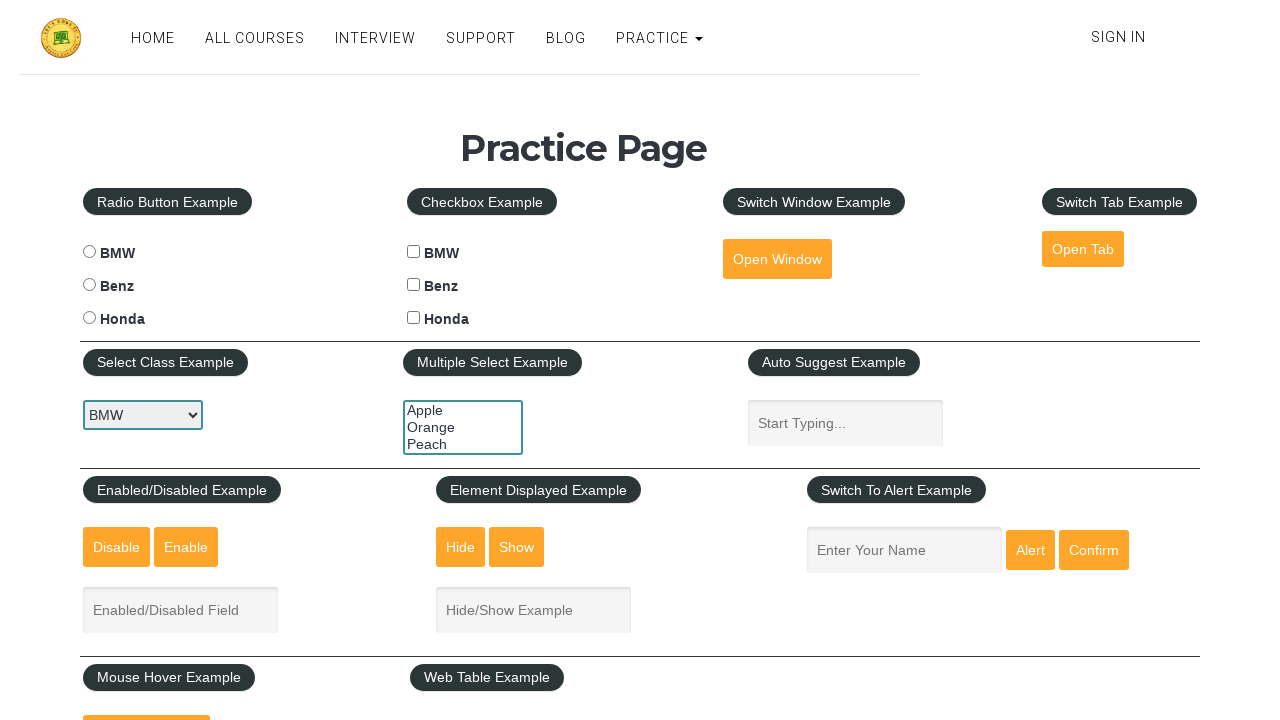

Selected checkbox for car: bmw at (414, 252) on input[name='cars'][type='checkbox'] >> nth=0
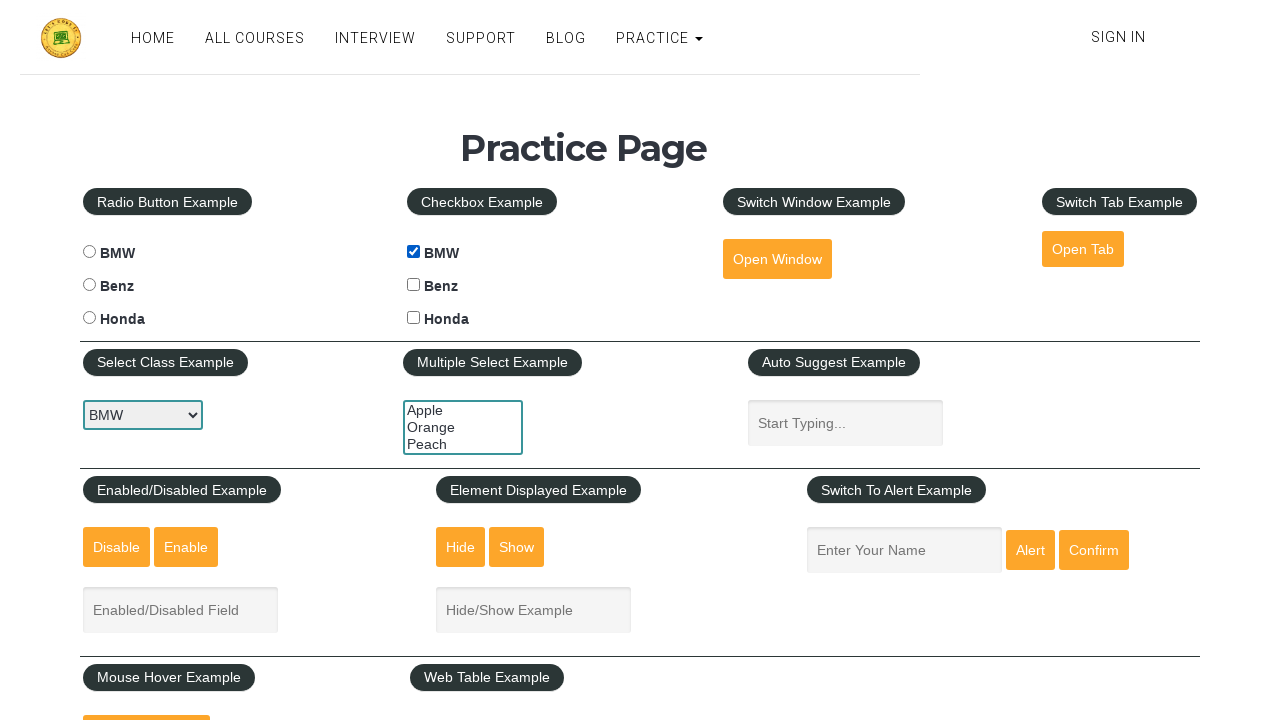

Waited 3 seconds after selecting bmw checkbox
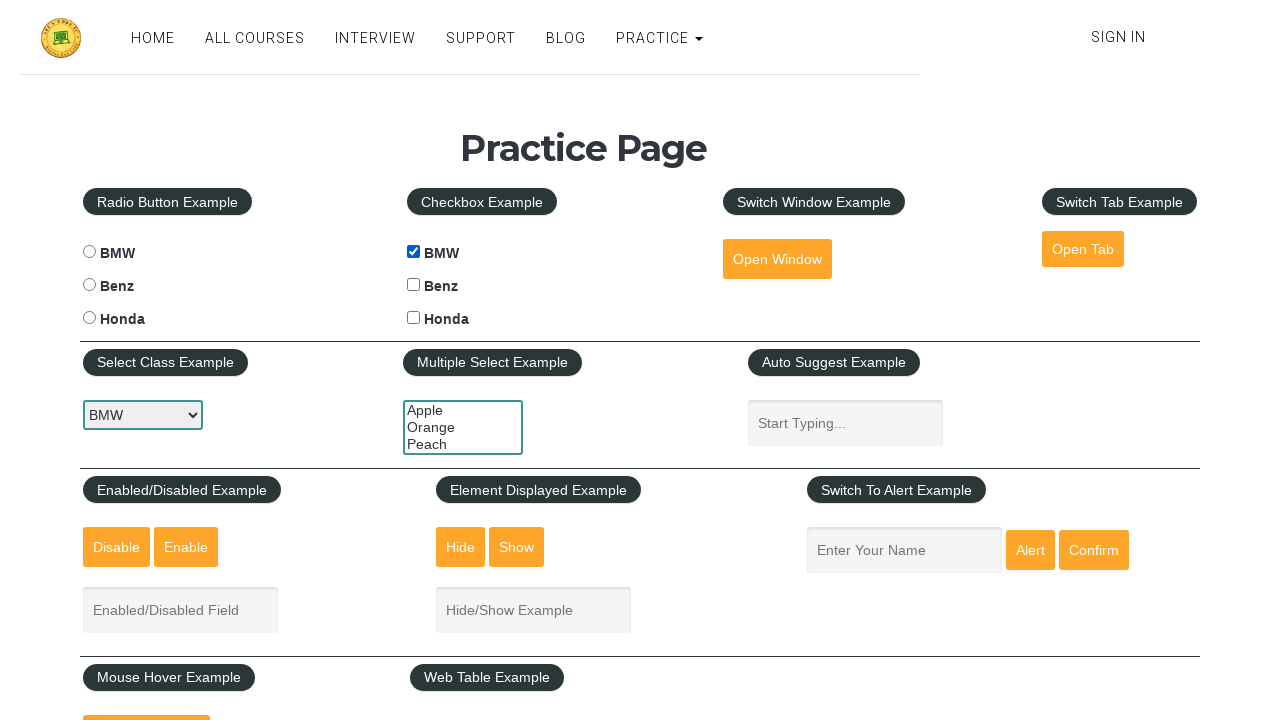

Selected checkbox for car: benz at (414, 285) on input[name='cars'][type='checkbox'] >> nth=1
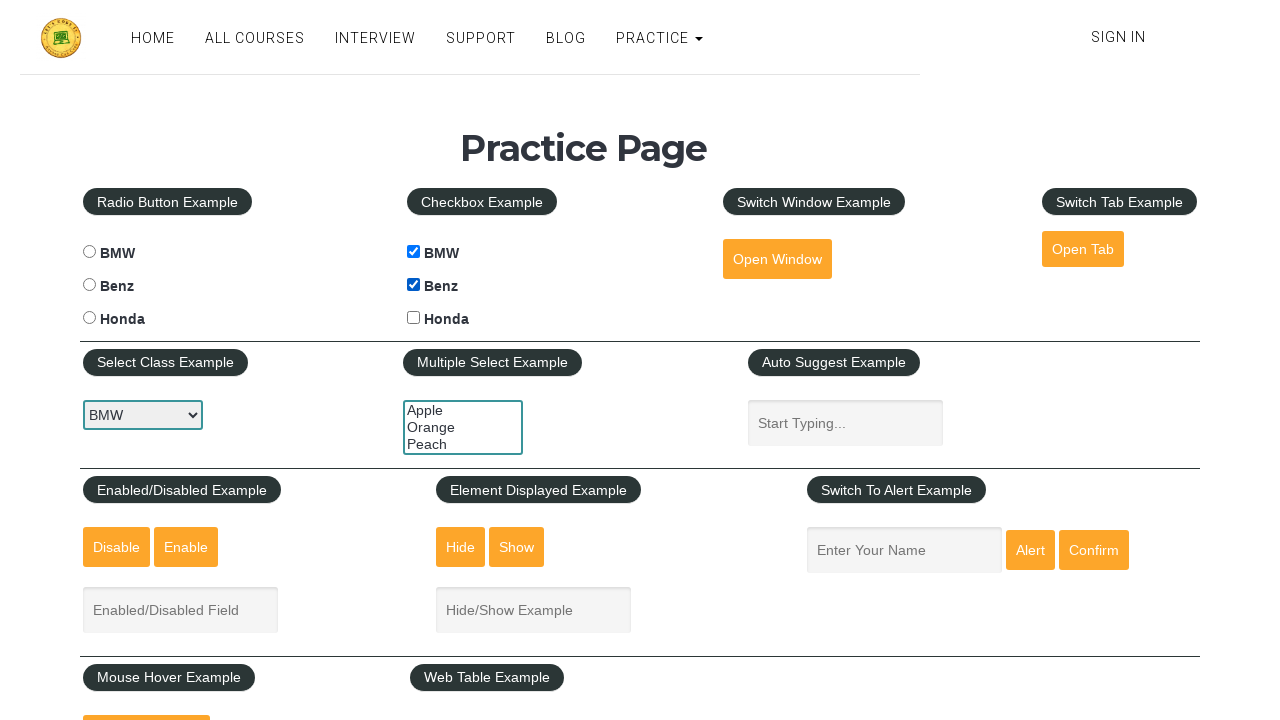

Waited 3 seconds after selecting benz checkbox
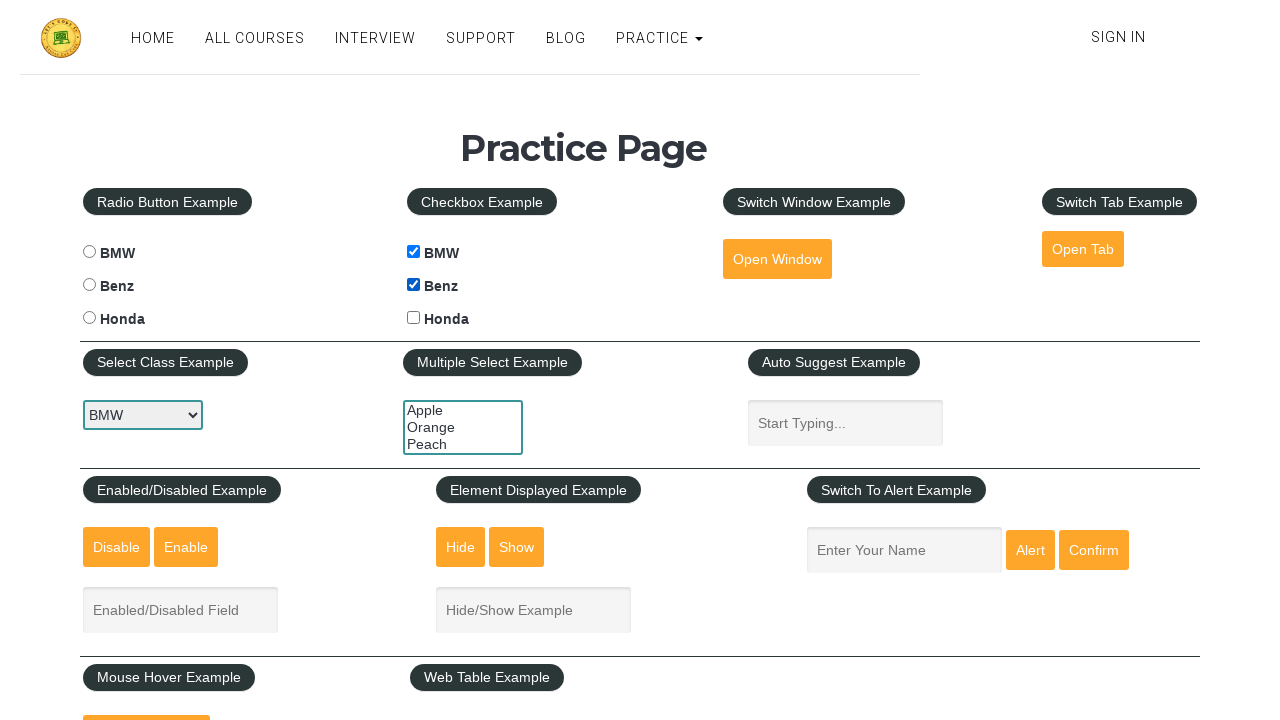

Selected checkbox for car: honda at (414, 318) on input[name='cars'][type='checkbox'] >> nth=2
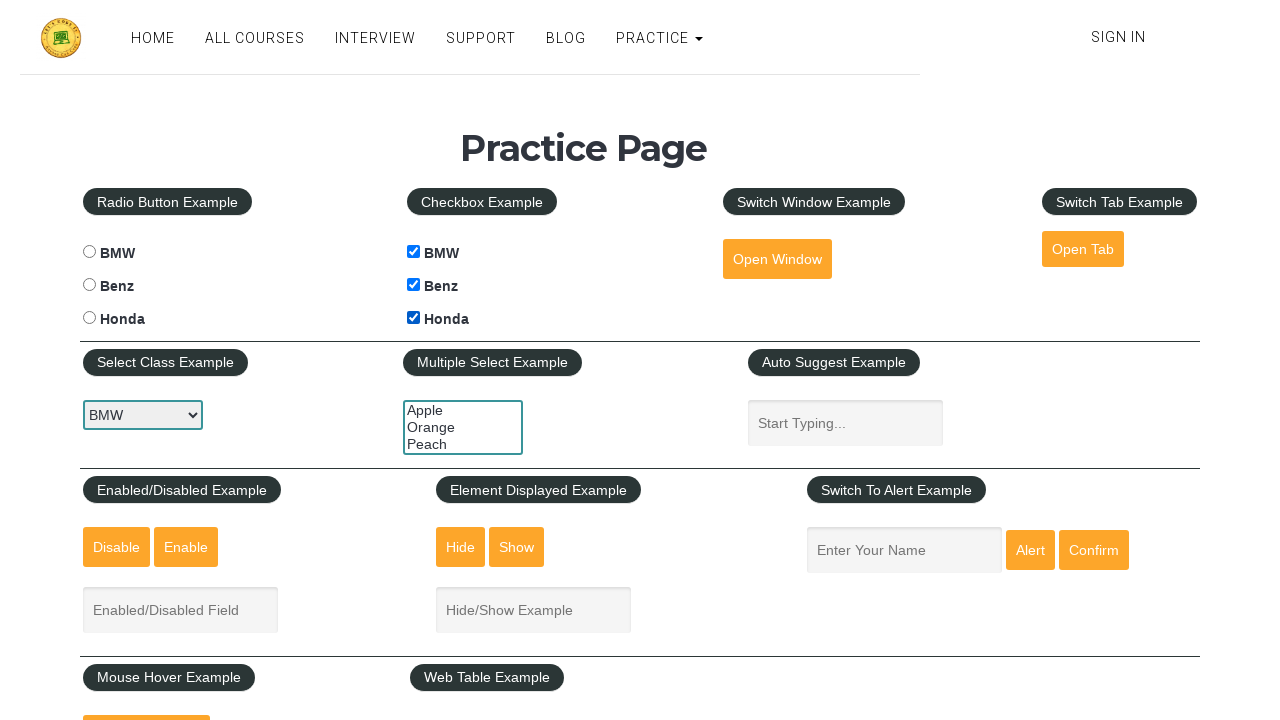

Waited 3 seconds after selecting honda checkbox
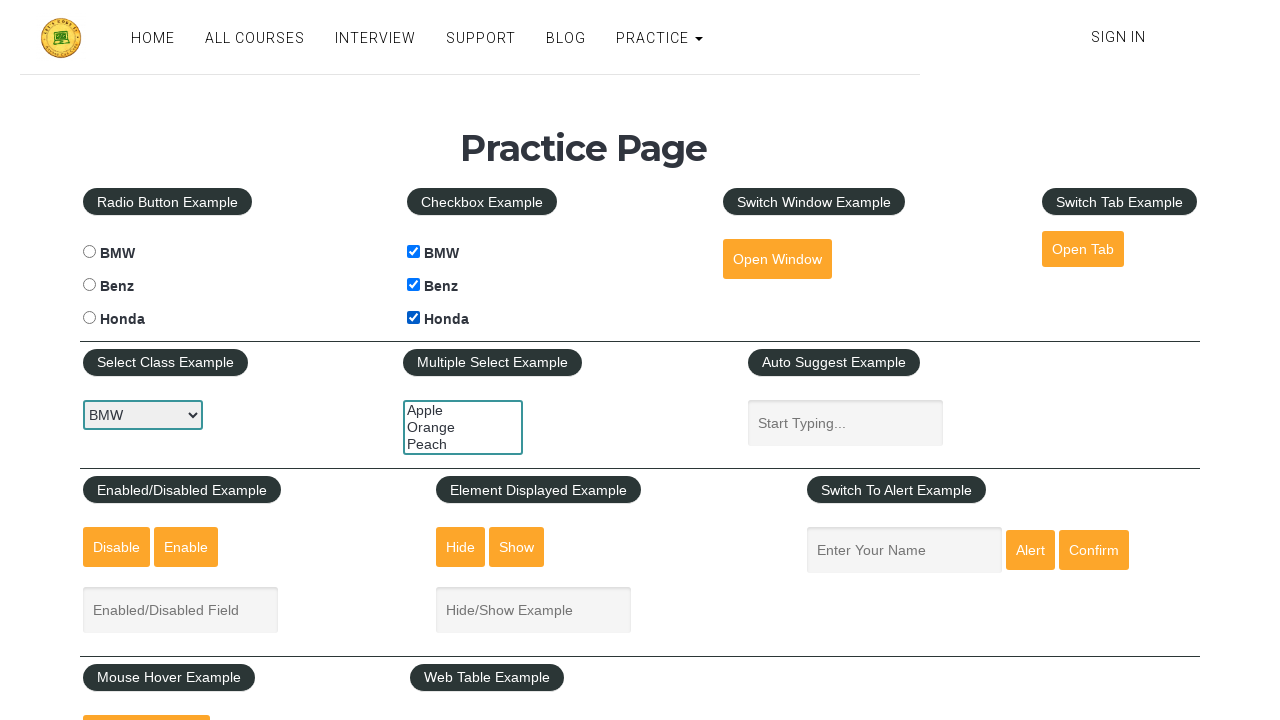

Unselected the 'benz' checkbox at (414, 285) on input[name='cars'][type='checkbox'] >> nth=1
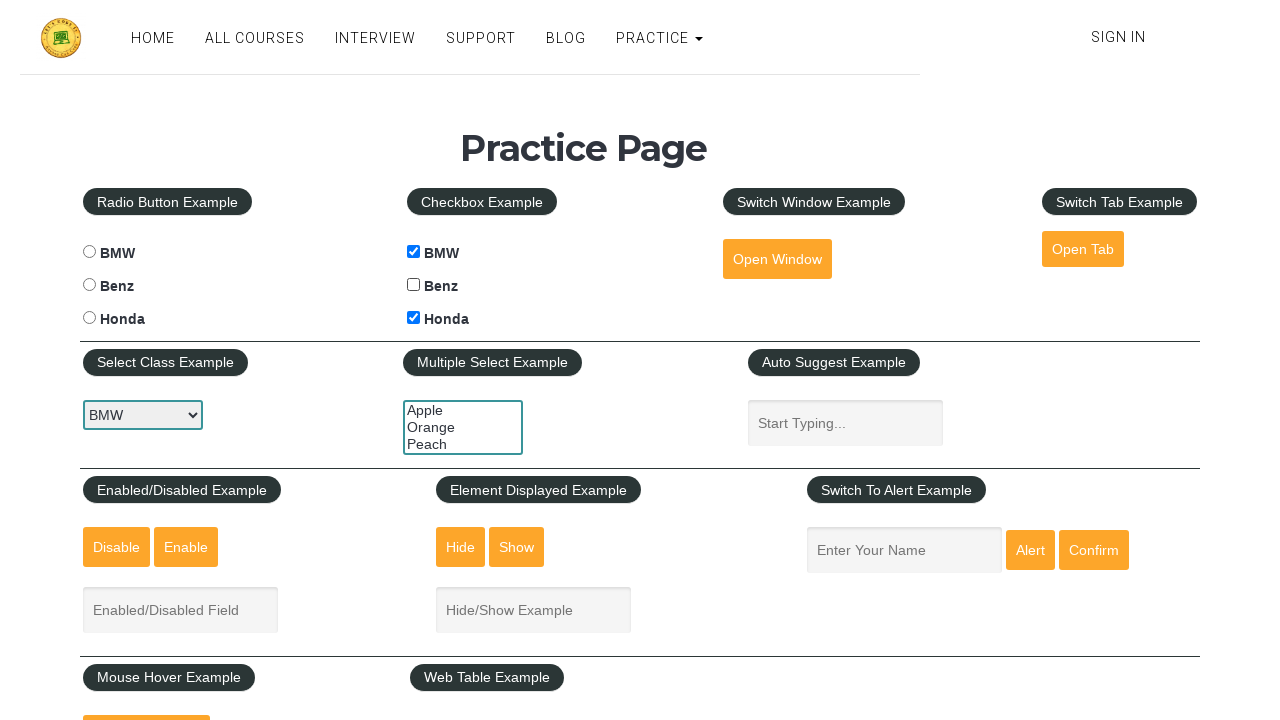

Waited 3 seconds after unselecting 'benz' checkbox
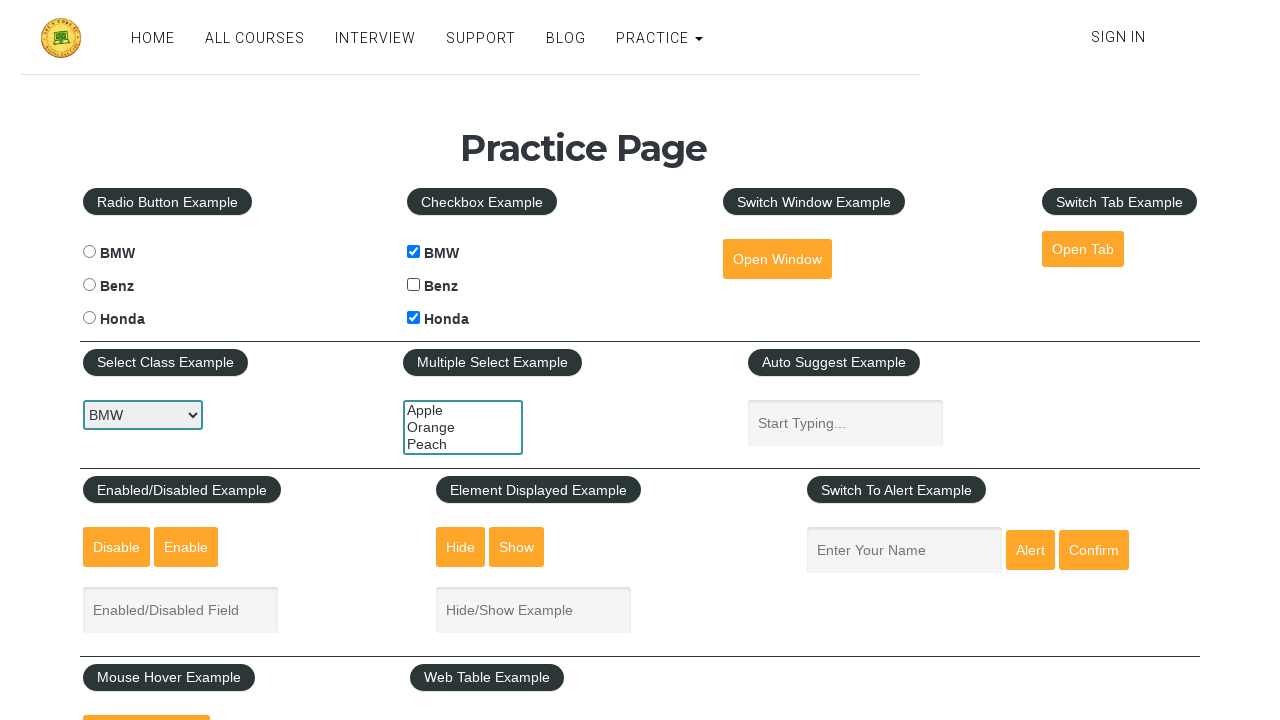

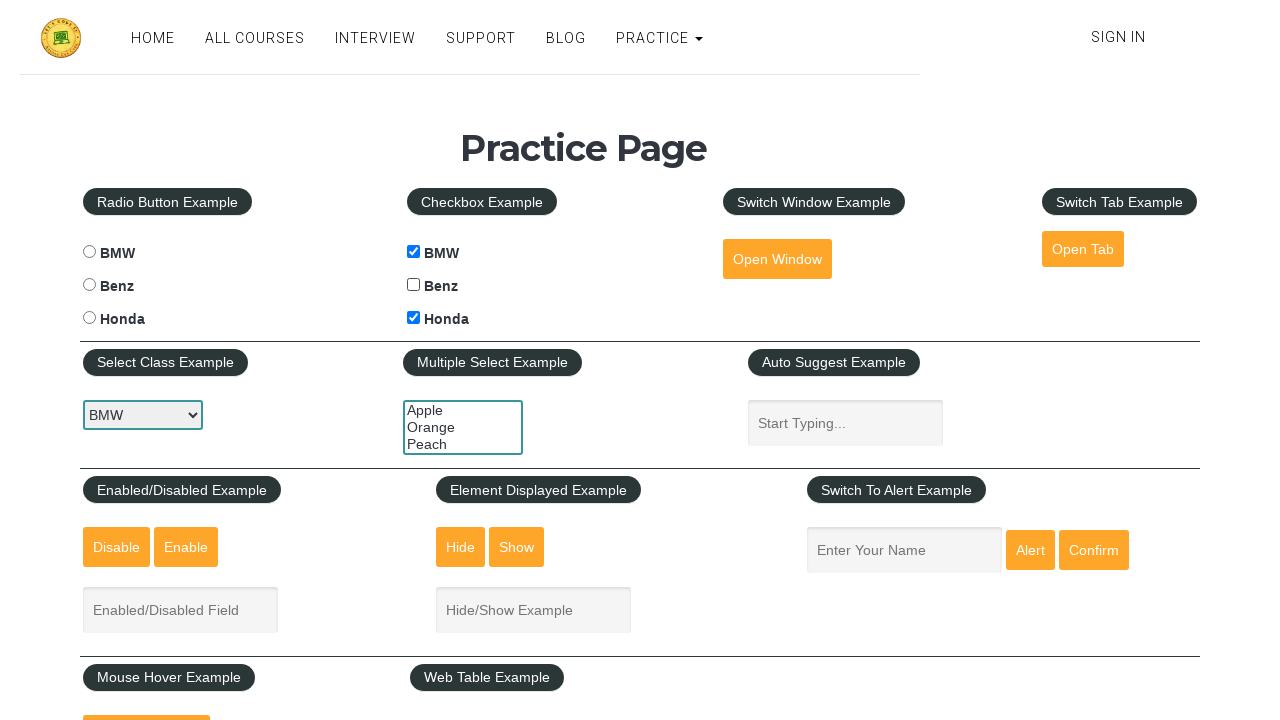